Tests multi-select dropdown functionality by clicking on Basic Elements, scrolling to a multi-select dropdown, and selecting multiple options at even indices

Starting URL: http://automationbykrishna.com/

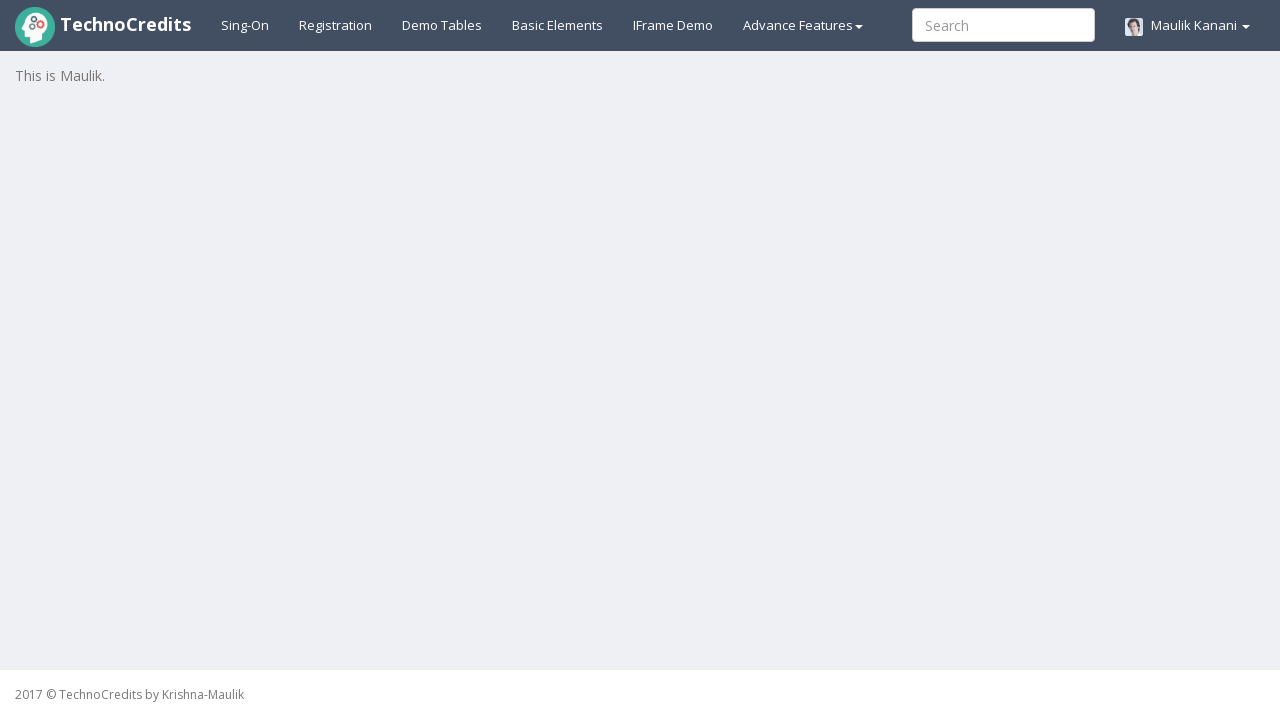

Clicked on Basic Elements link at (558, 25) on #basicelements
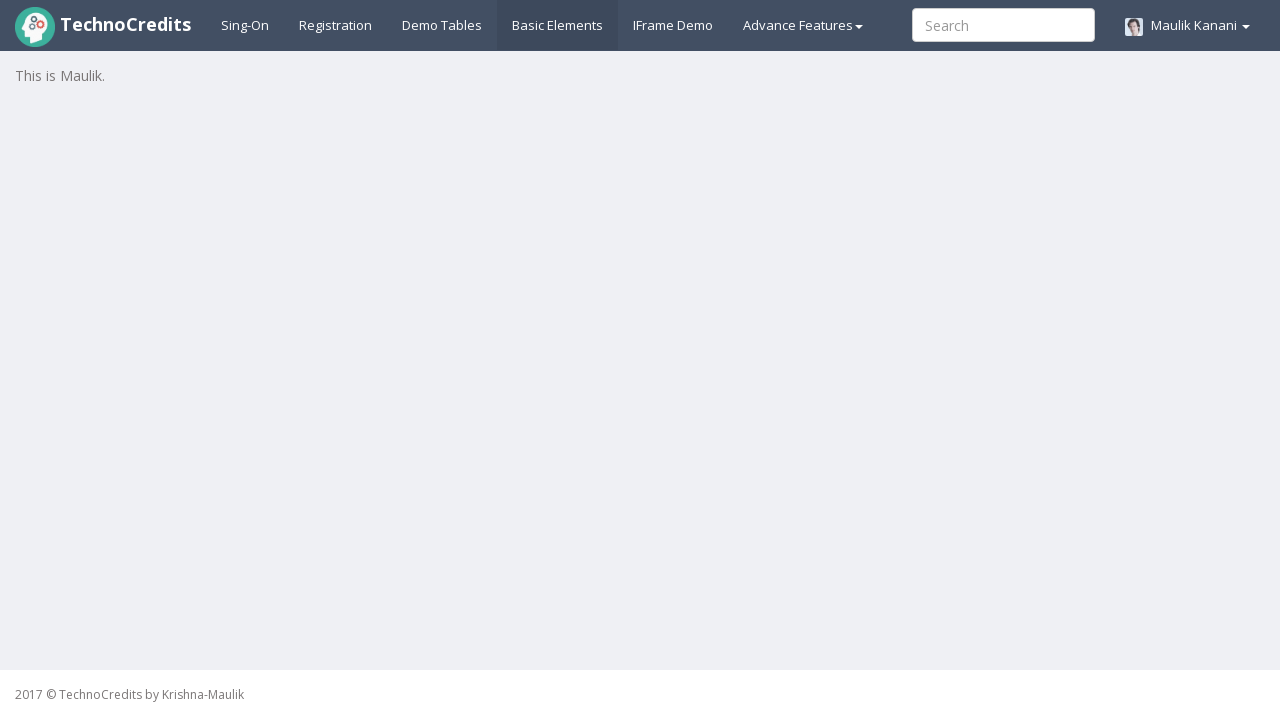

Multi-select dropdown became visible
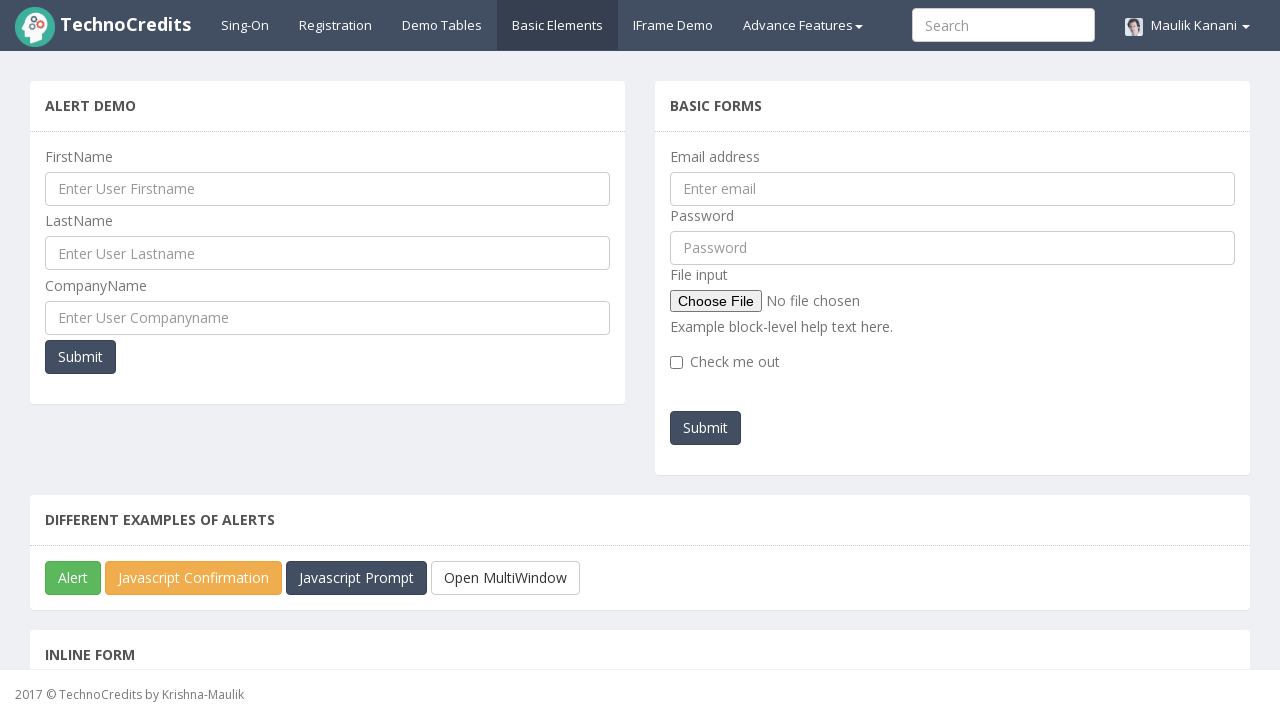

Scrolled to multi-select dropdown element
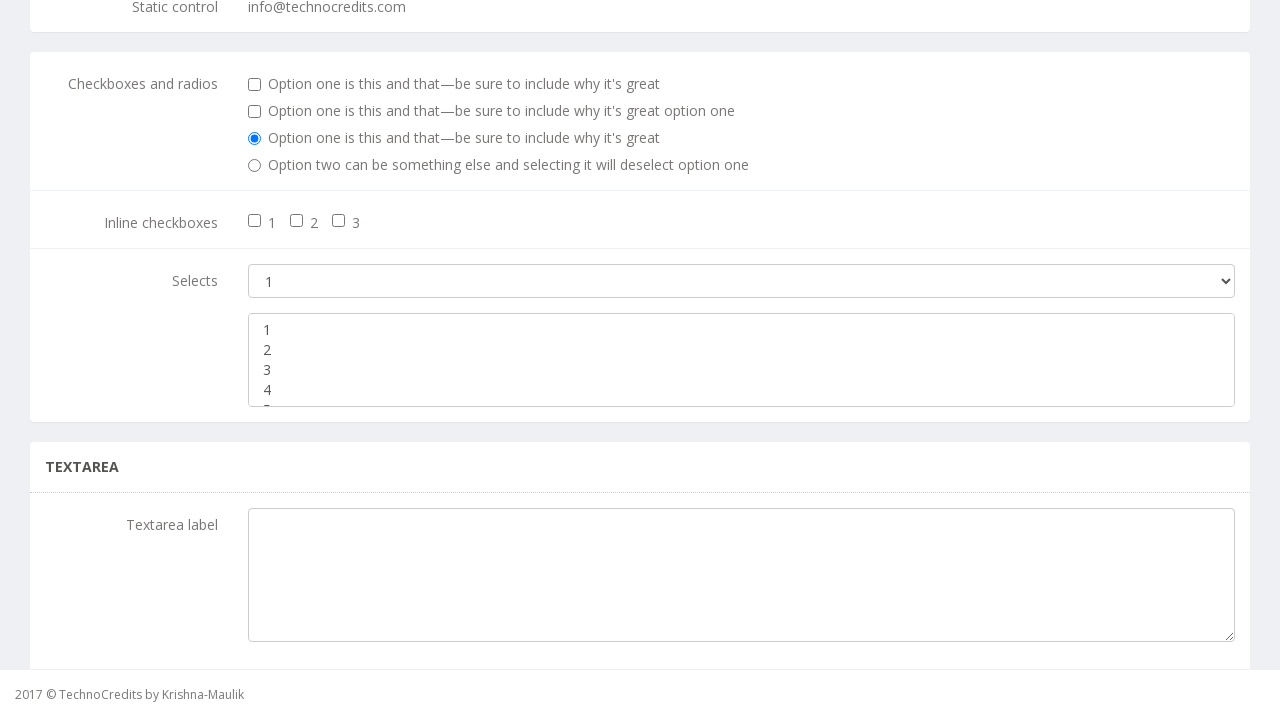

Retrieved all 5 options from dropdown
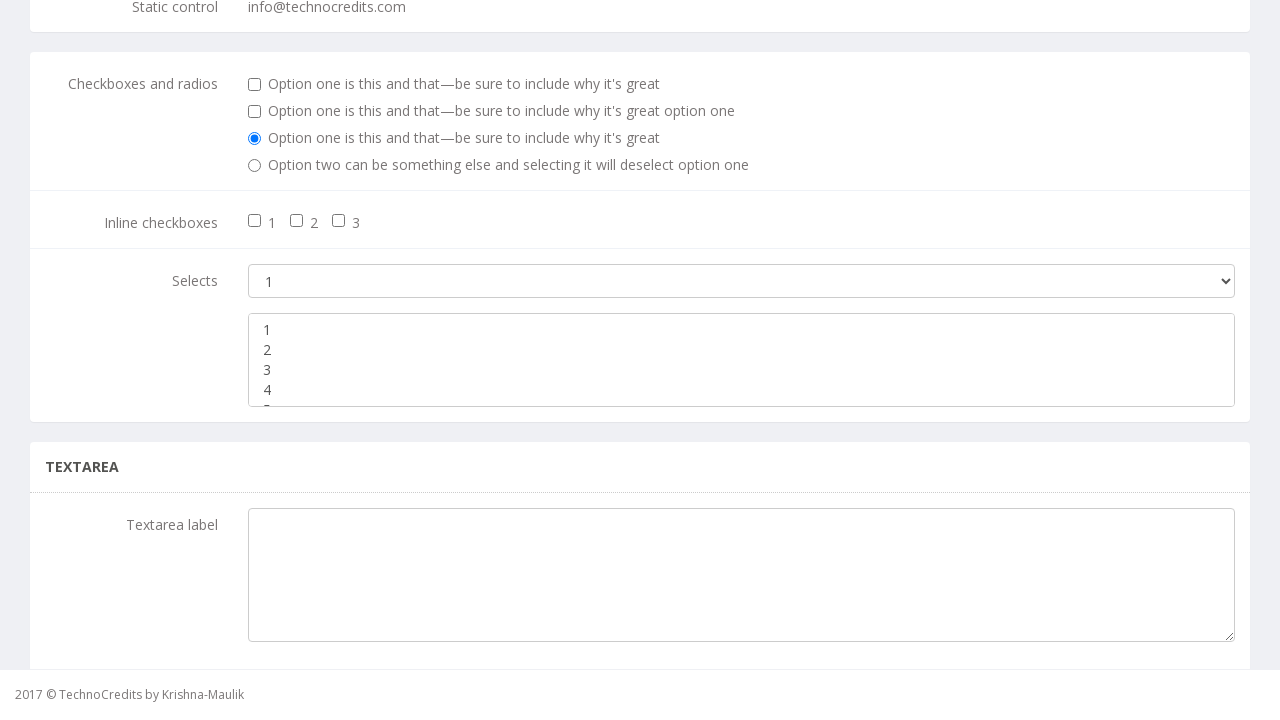

Extracted 3 option values at even indices (0, 2, 4, etc.)
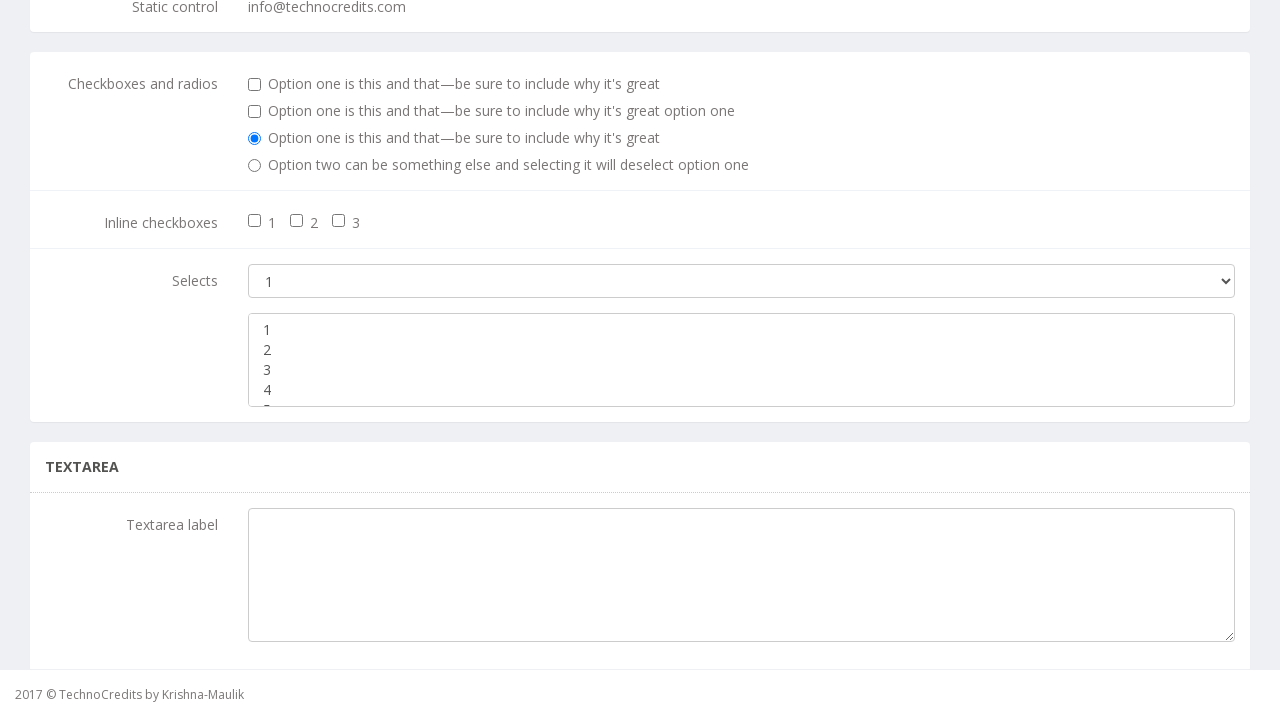

Selected all 3 options from multi-select dropdown on select.form-control:not(.m-bot15)
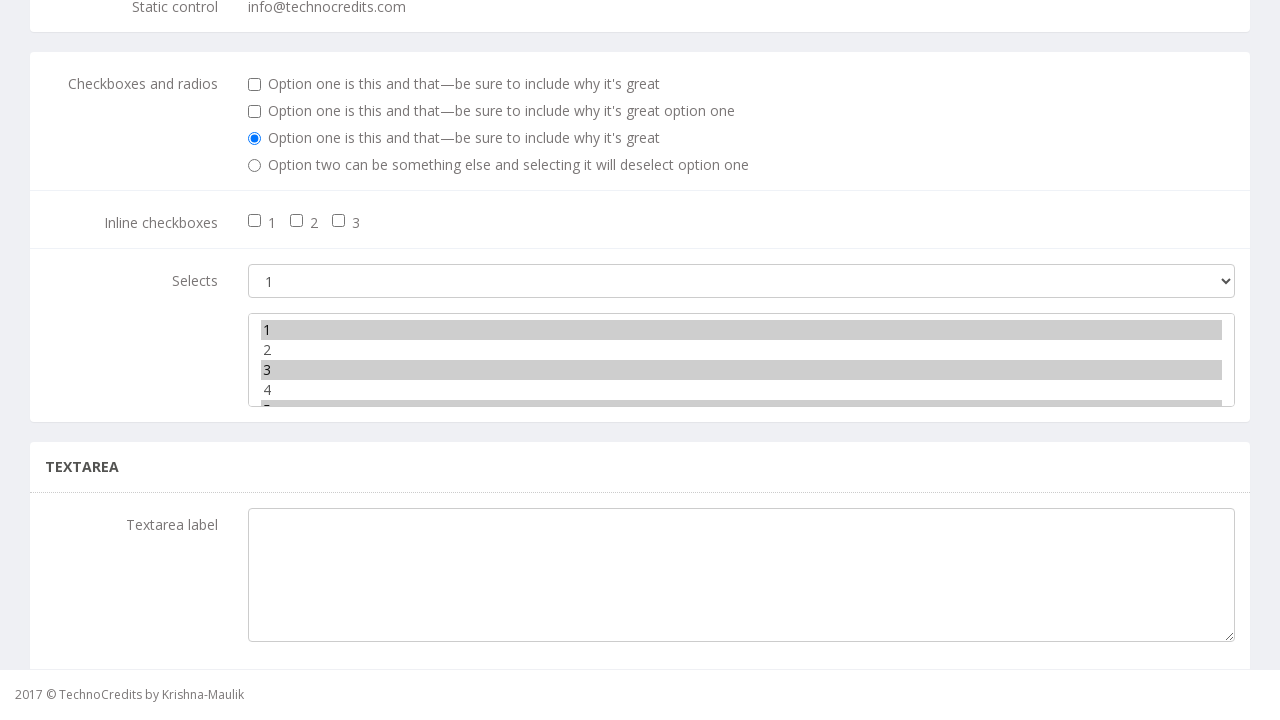

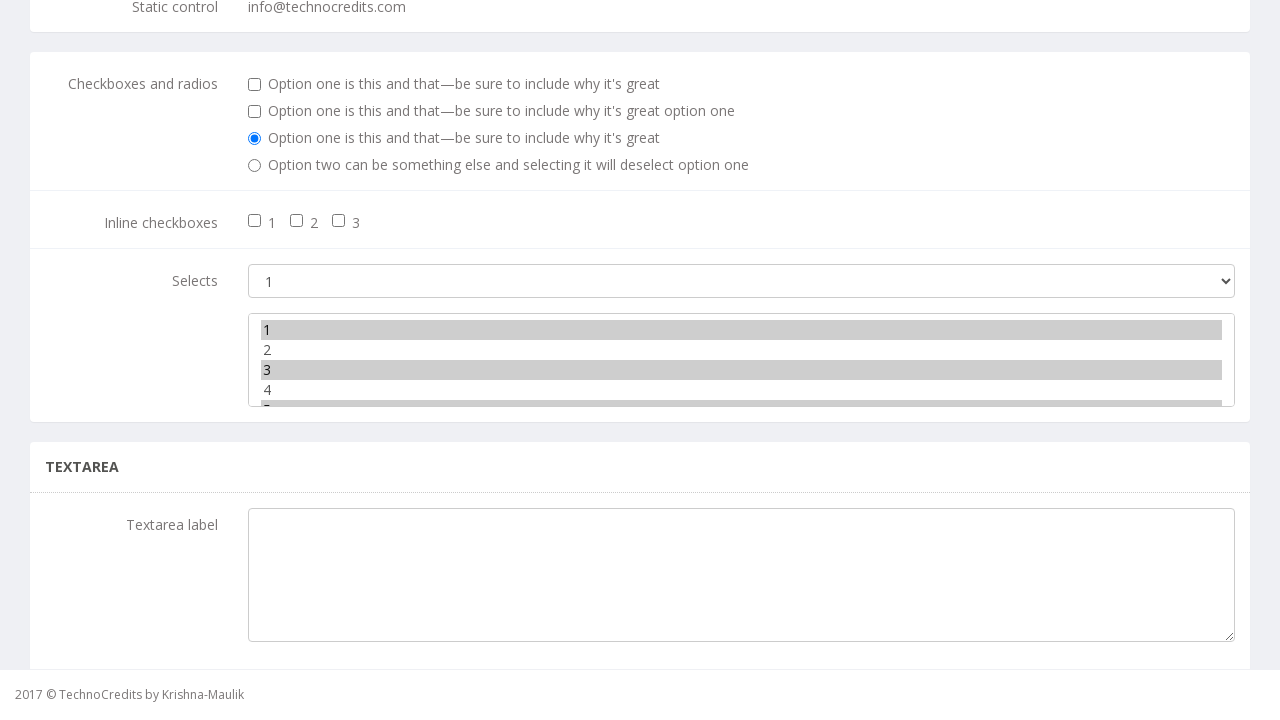